Tests the Selectable interaction feature on DemoQA by navigating to the Interactions section, clicking on Selectable, and selecting items in both List and Grid views.

Starting URL: https://demoqa.com/

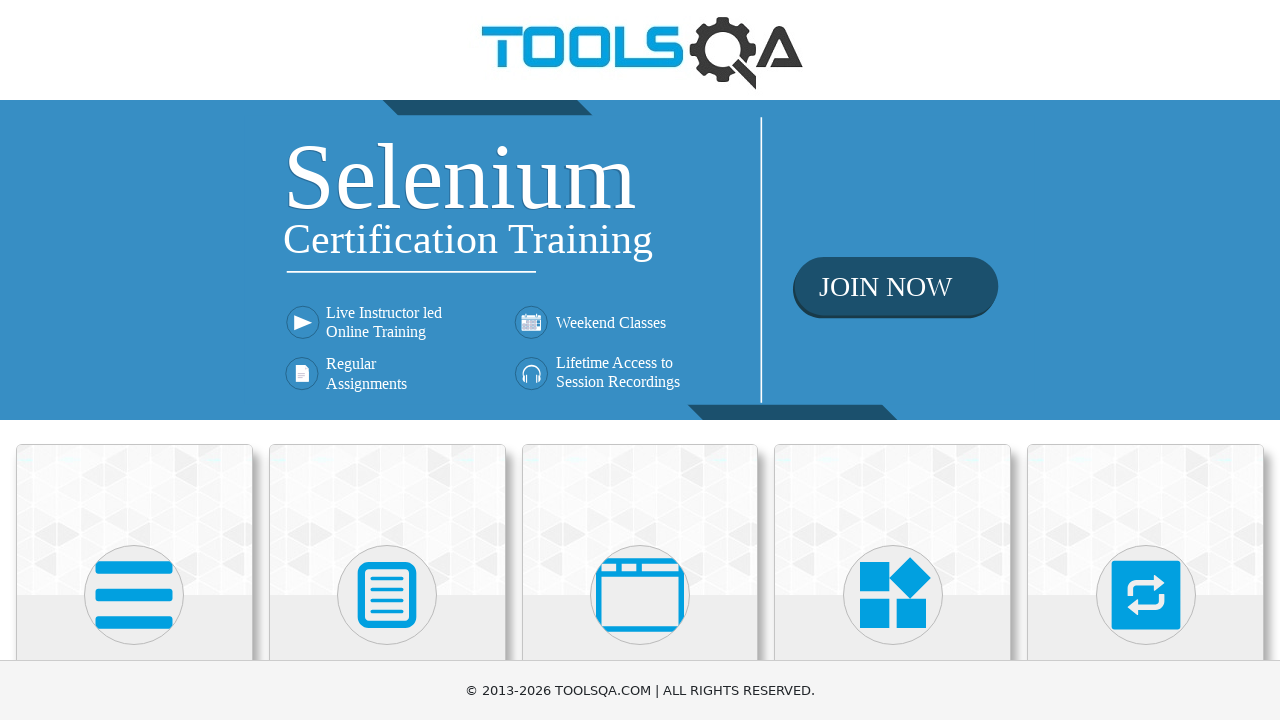

Clicked on Interactions menu item at (1146, 360) on text=Interactions
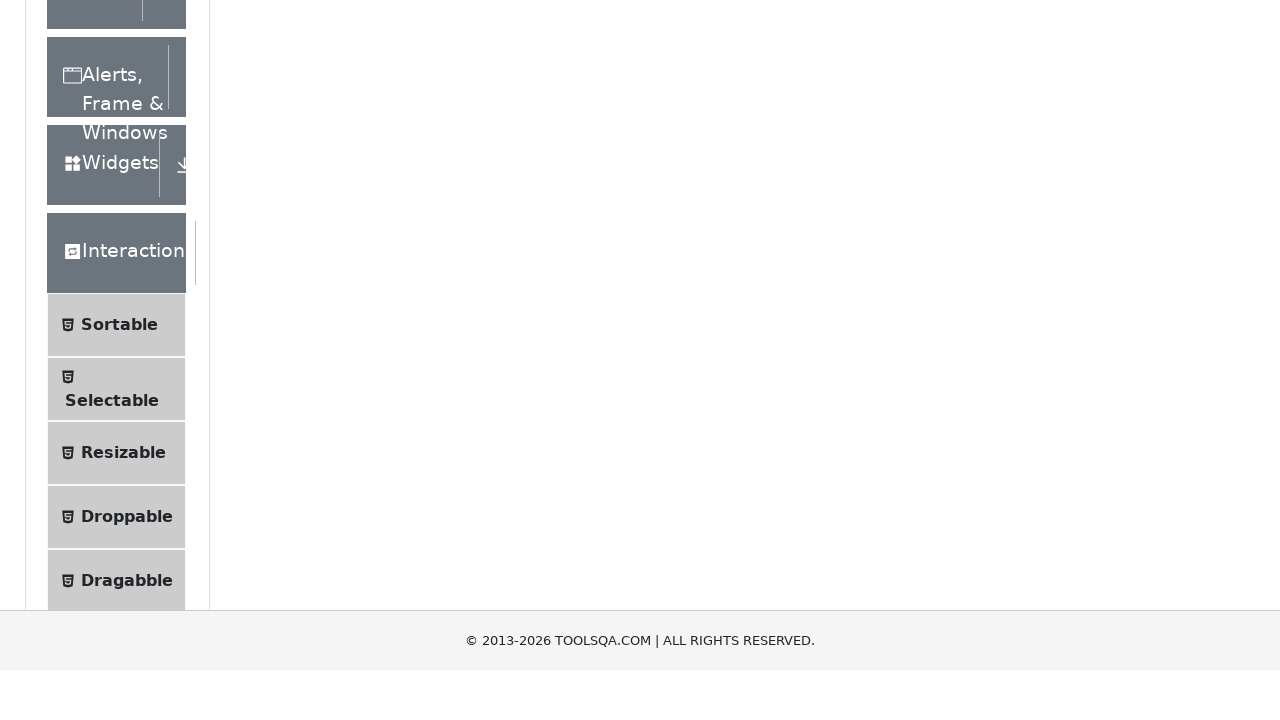

Clicked on Selectable option at (112, 360) on text=Selectable
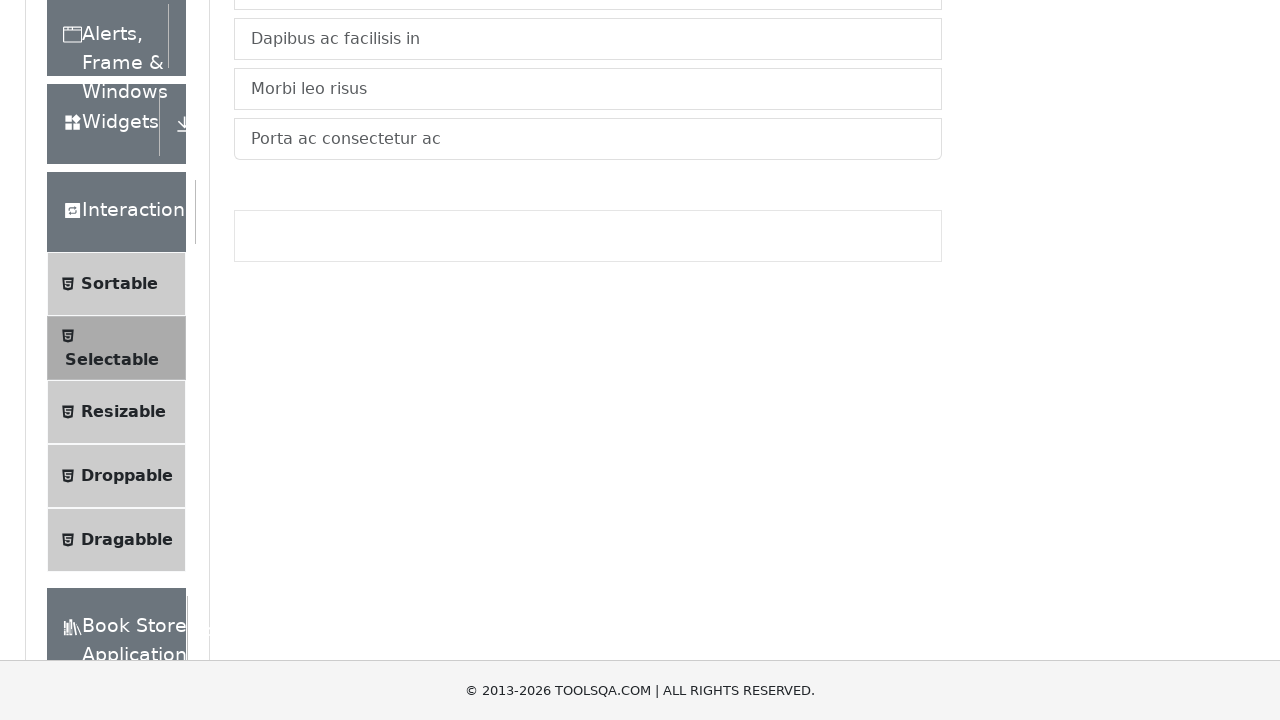

Clicked on List tab at (264, 244) on text=List
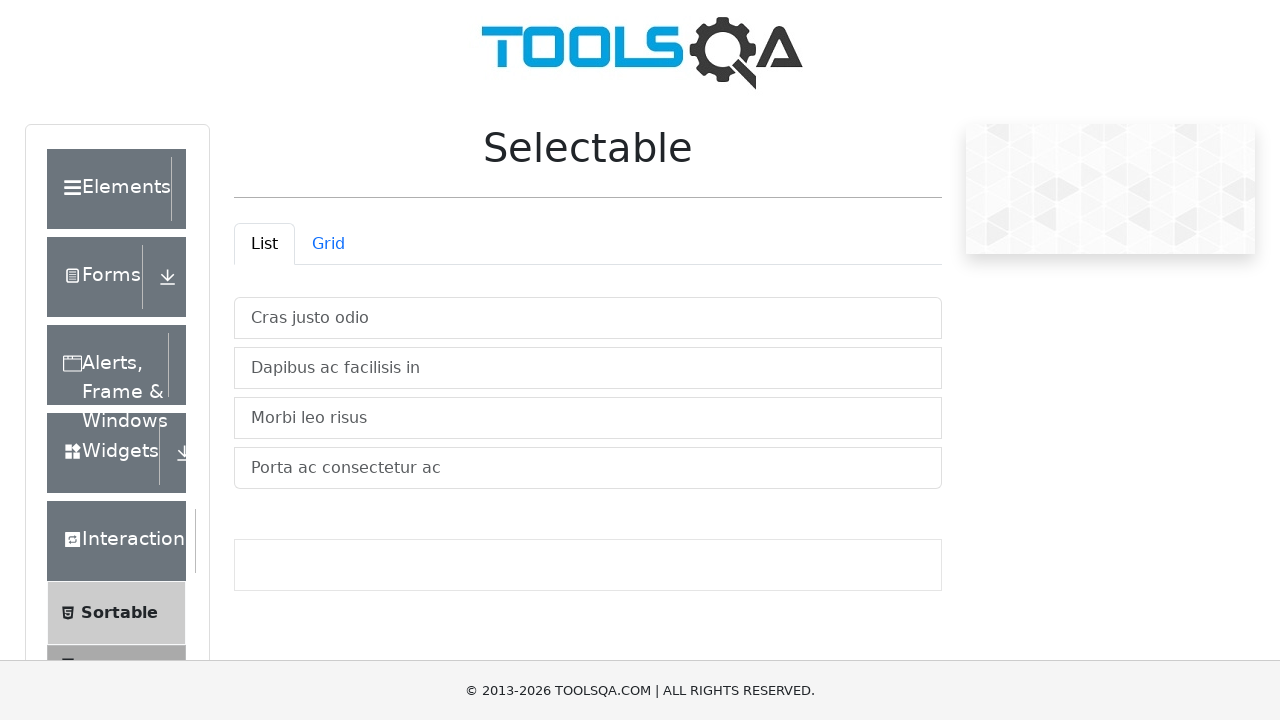

Selected 'Cras justo odio' in list view at (588, 318) on text=Cras justo odio
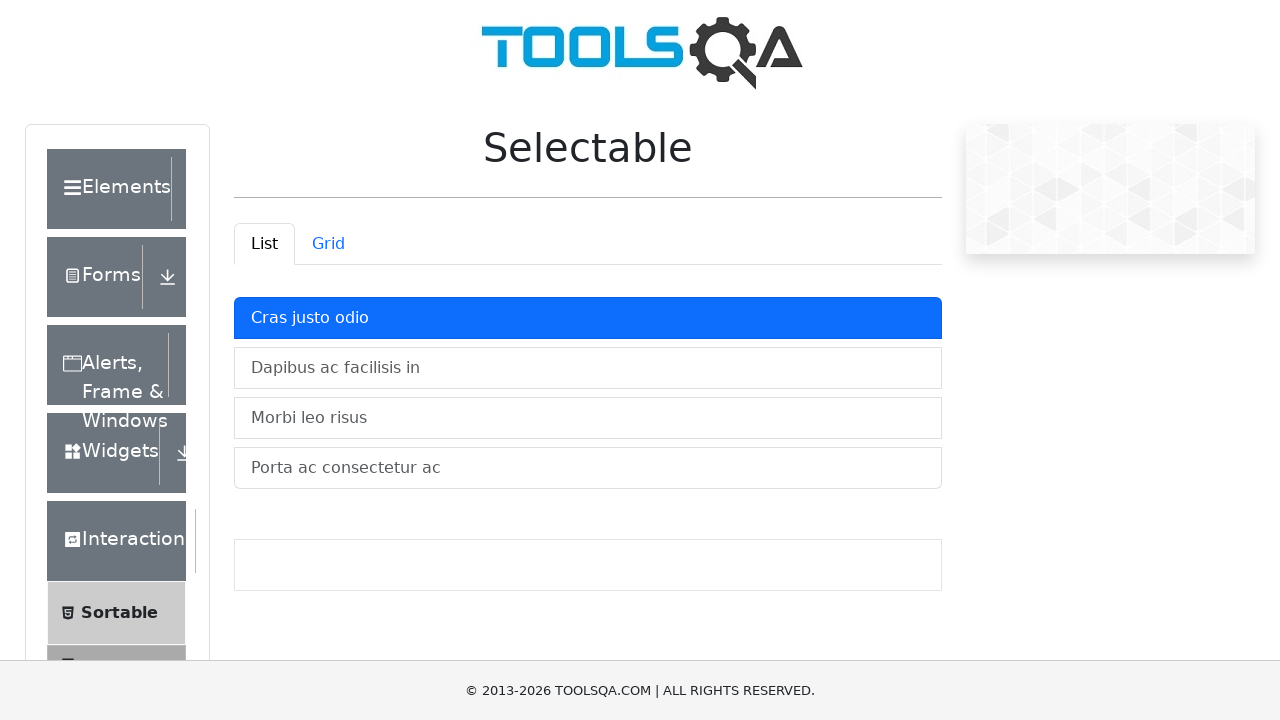

Selected 'Dapibus ac facilisis in' in list view at (588, 368) on text=Dapibus ac facilisis in
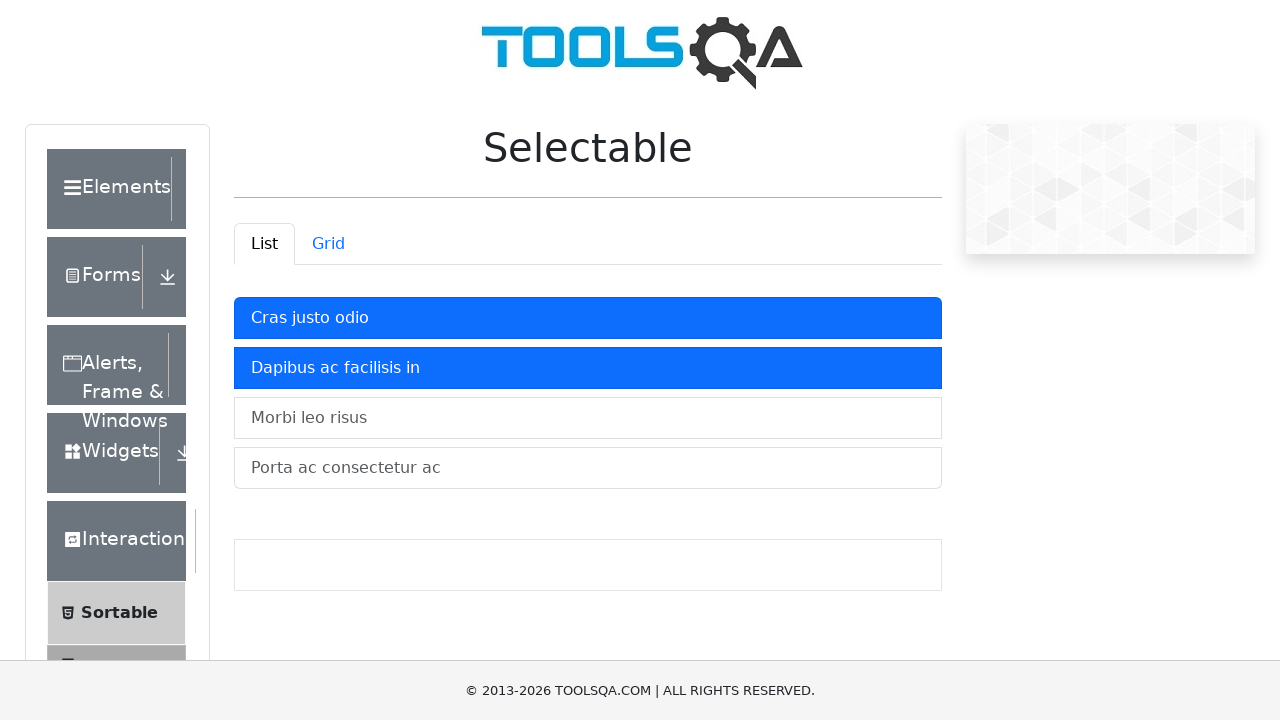

Selected 'Morbi leo risus' in list view at (588, 418) on text=Morbi leo risus
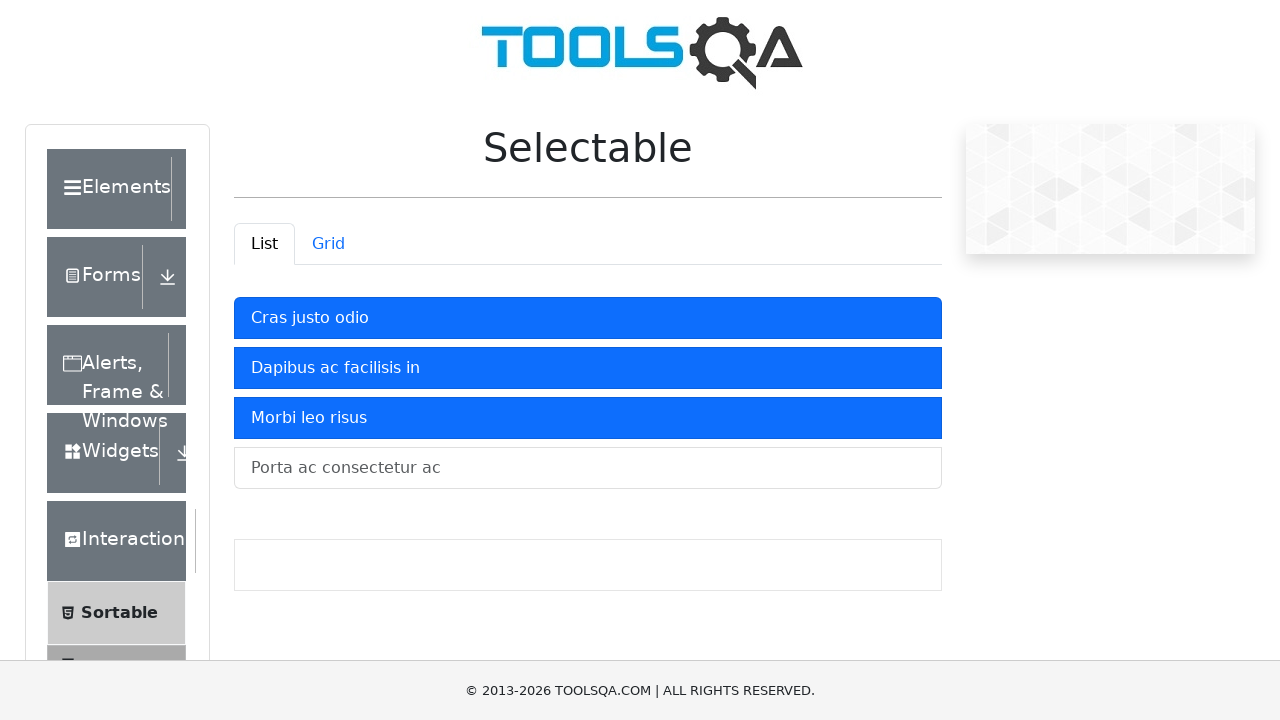

Selected 'Porta ac Consectetur ac' in list view at (588, 468) on text=Porta ac Consectetur ac
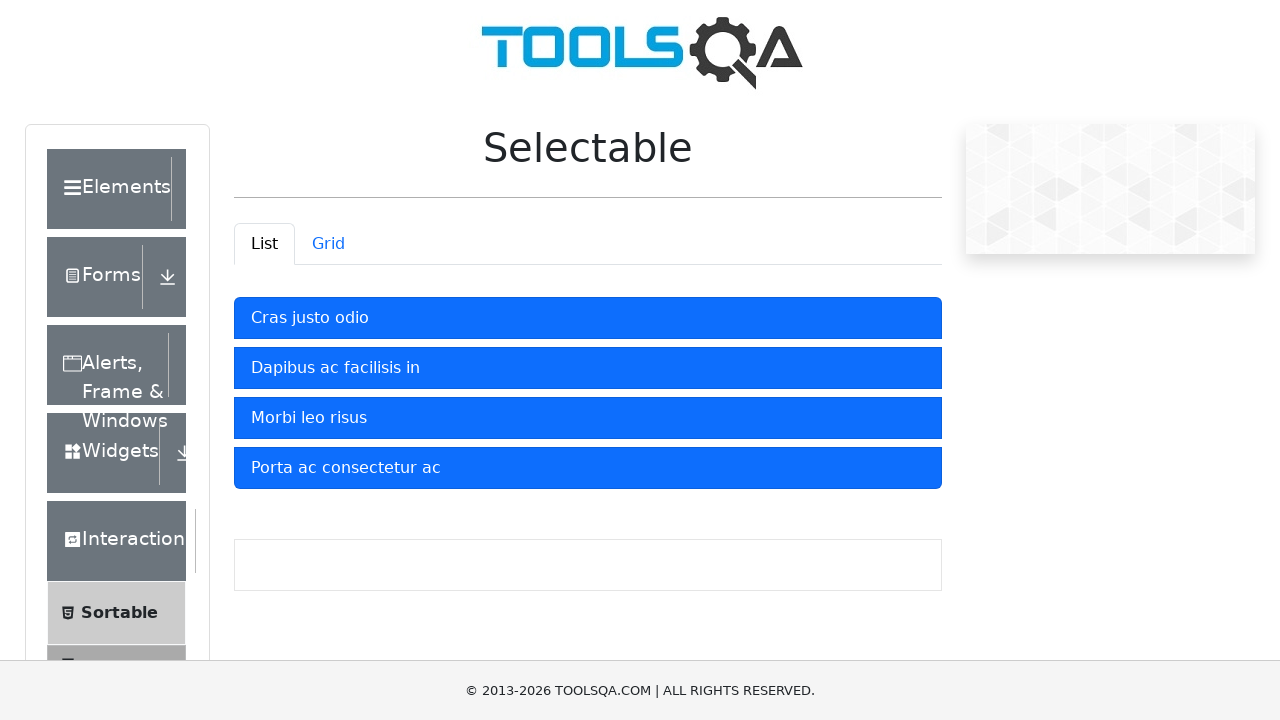

Clicked on Grid tab at (328, 244) on text=Grid
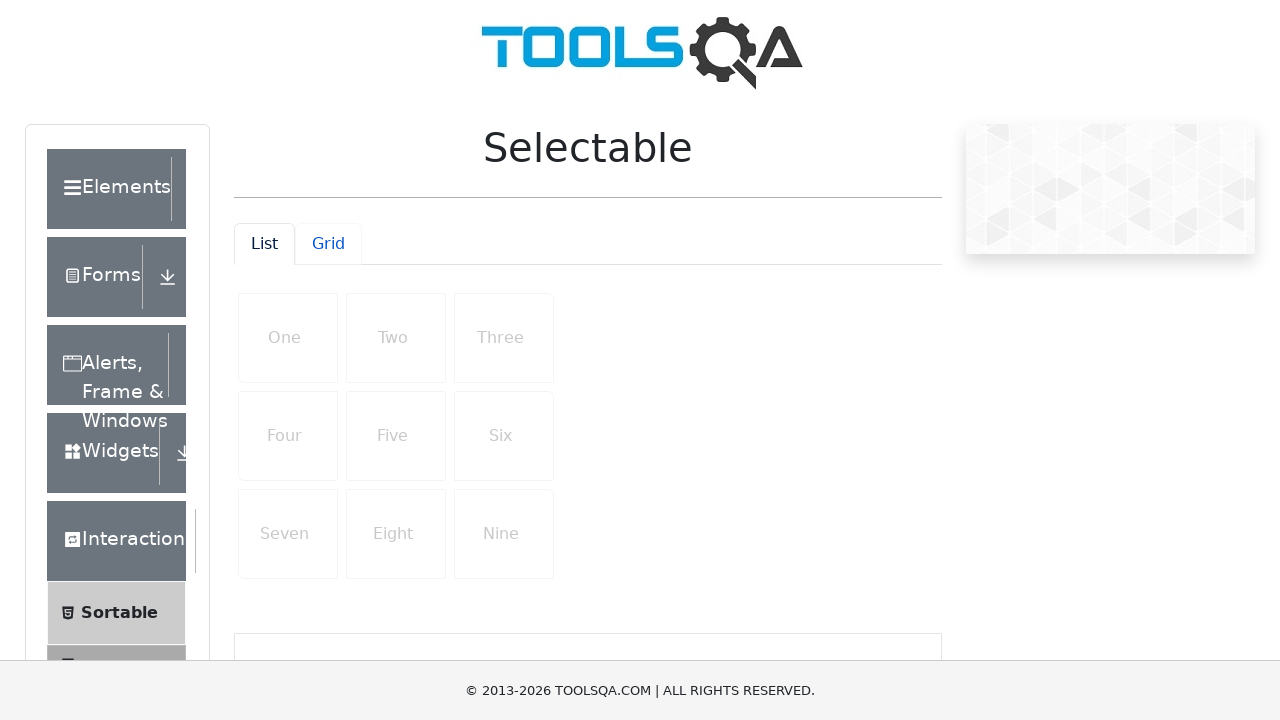

Selected 'One' in grid view at (288, 338) on text=One
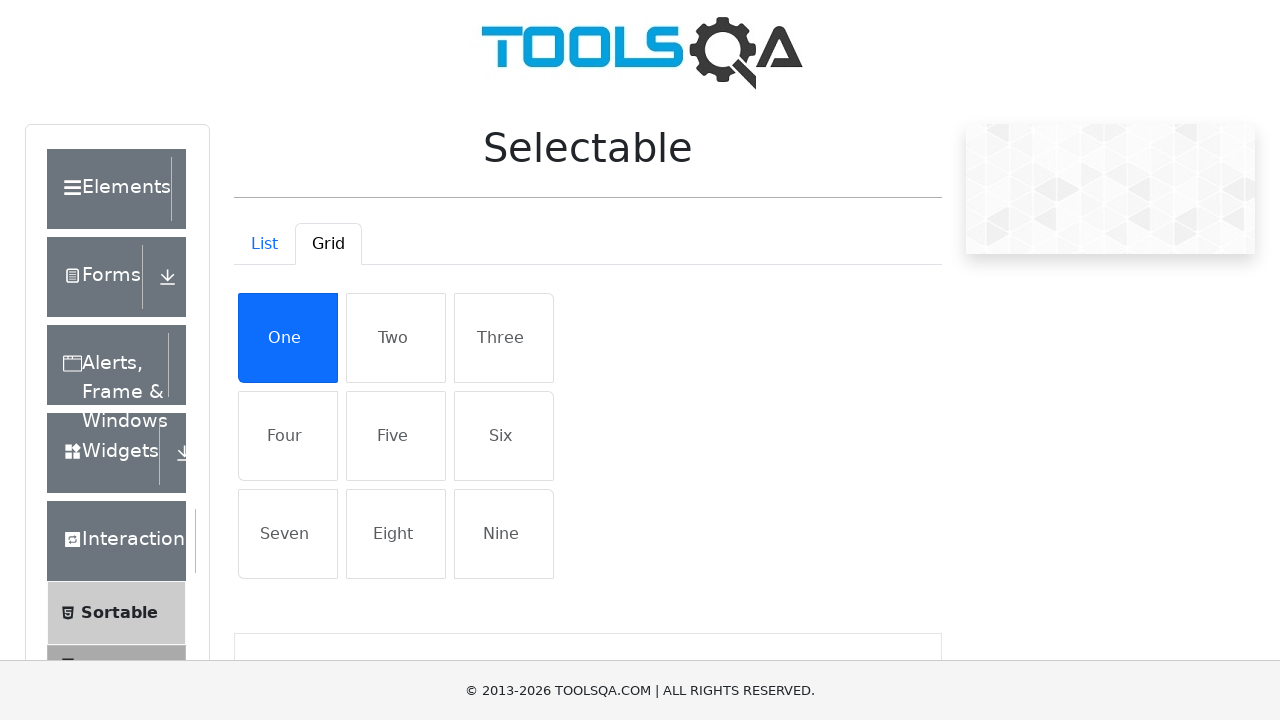

Selected 'Two' in grid view at (396, 338) on text=Two
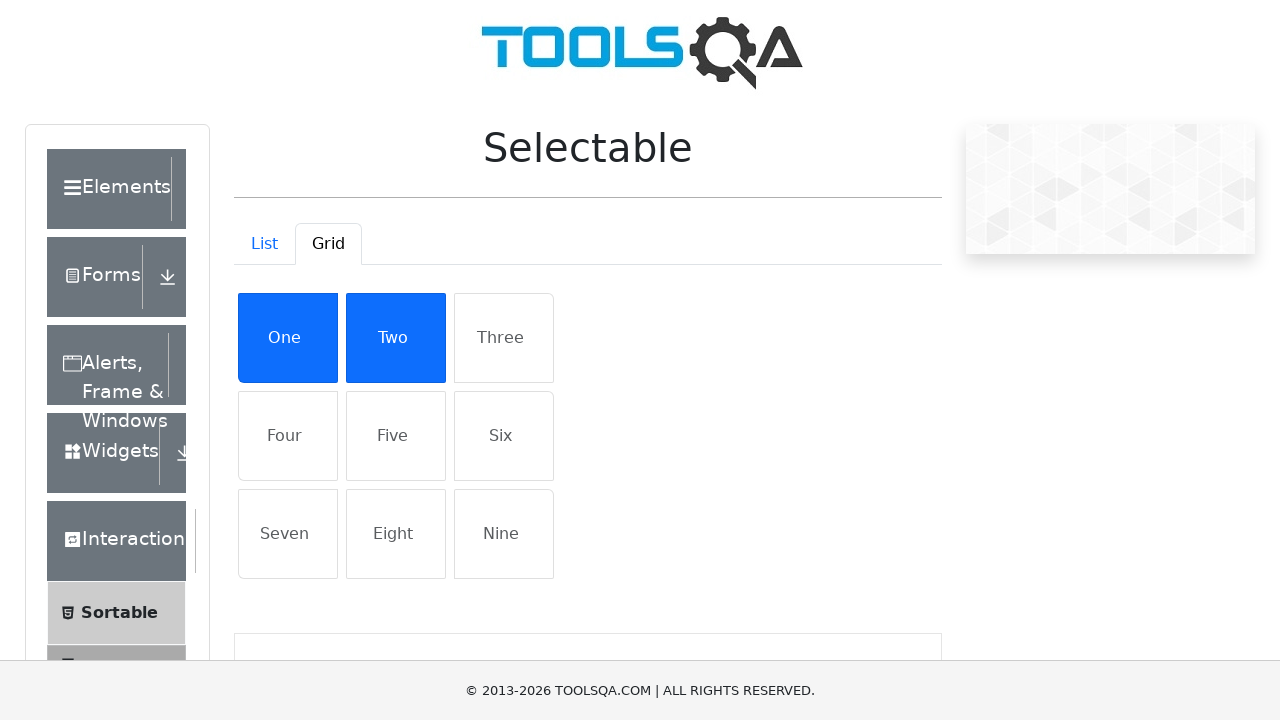

Selected 'Three' in grid view at (504, 338) on text=Three
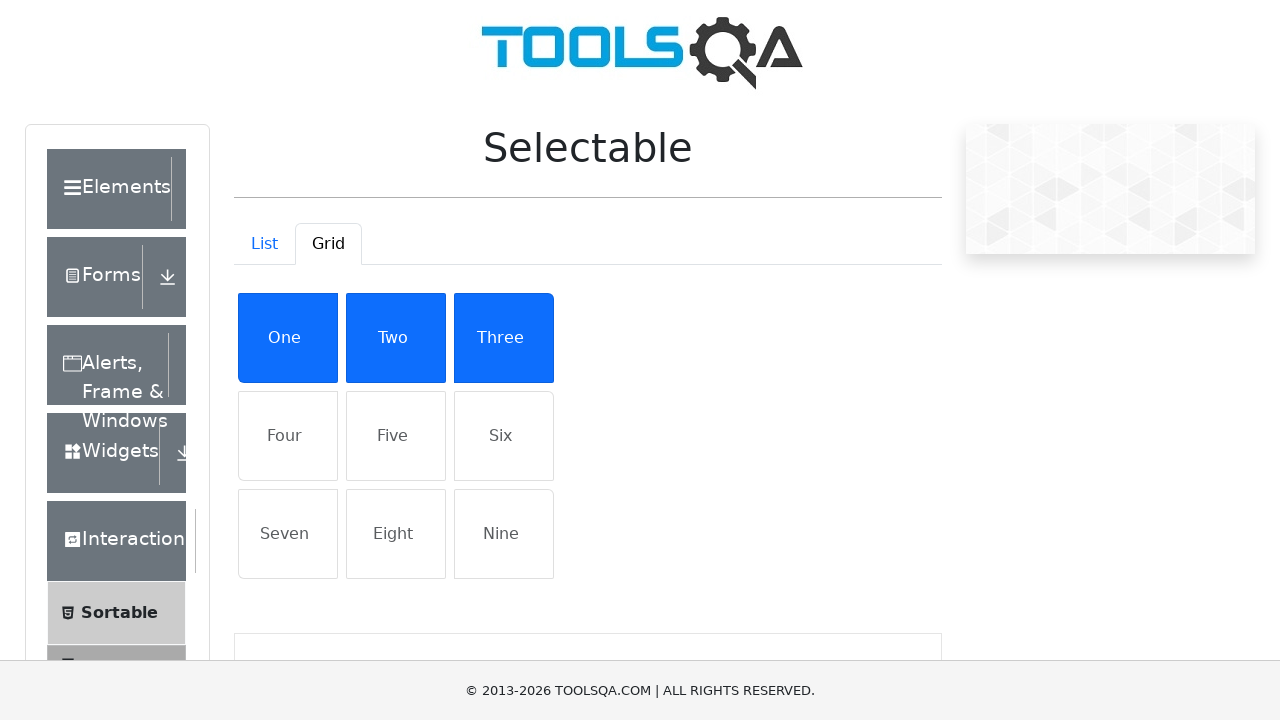

Selected 'Four' in grid view at (288, 436) on text=Four
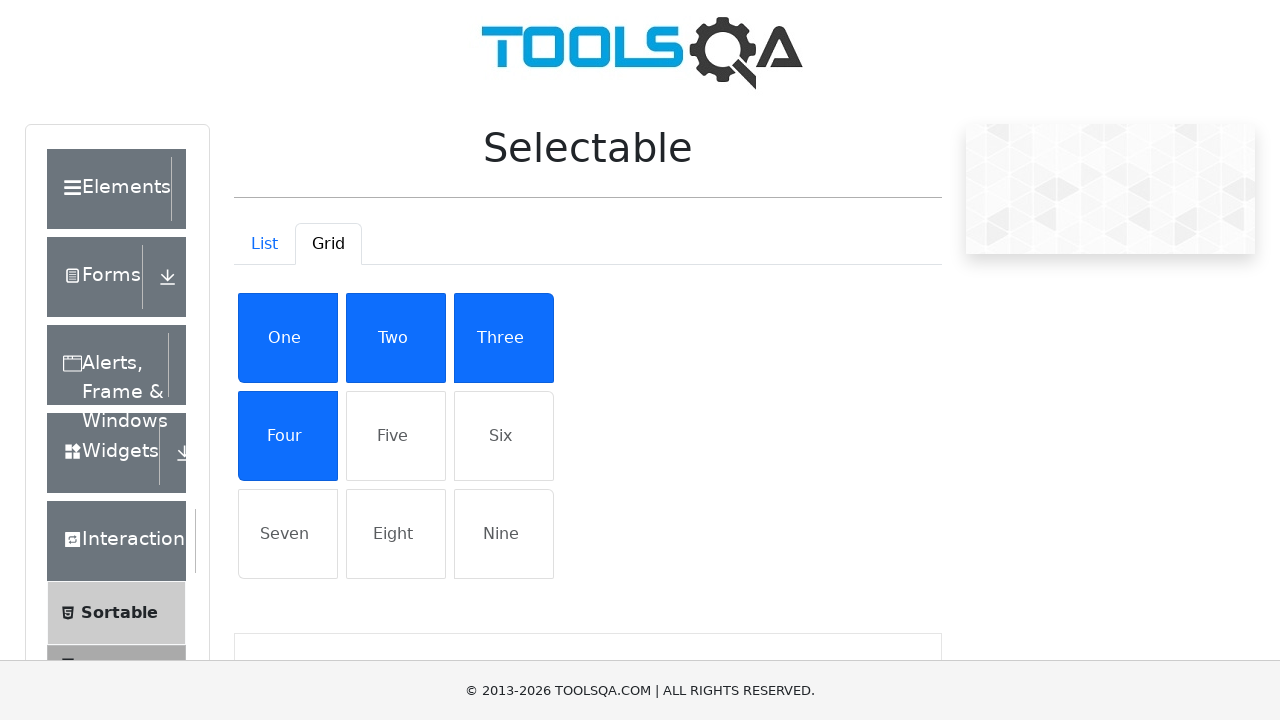

Selected 'Five' in grid view at (396, 436) on text=Five
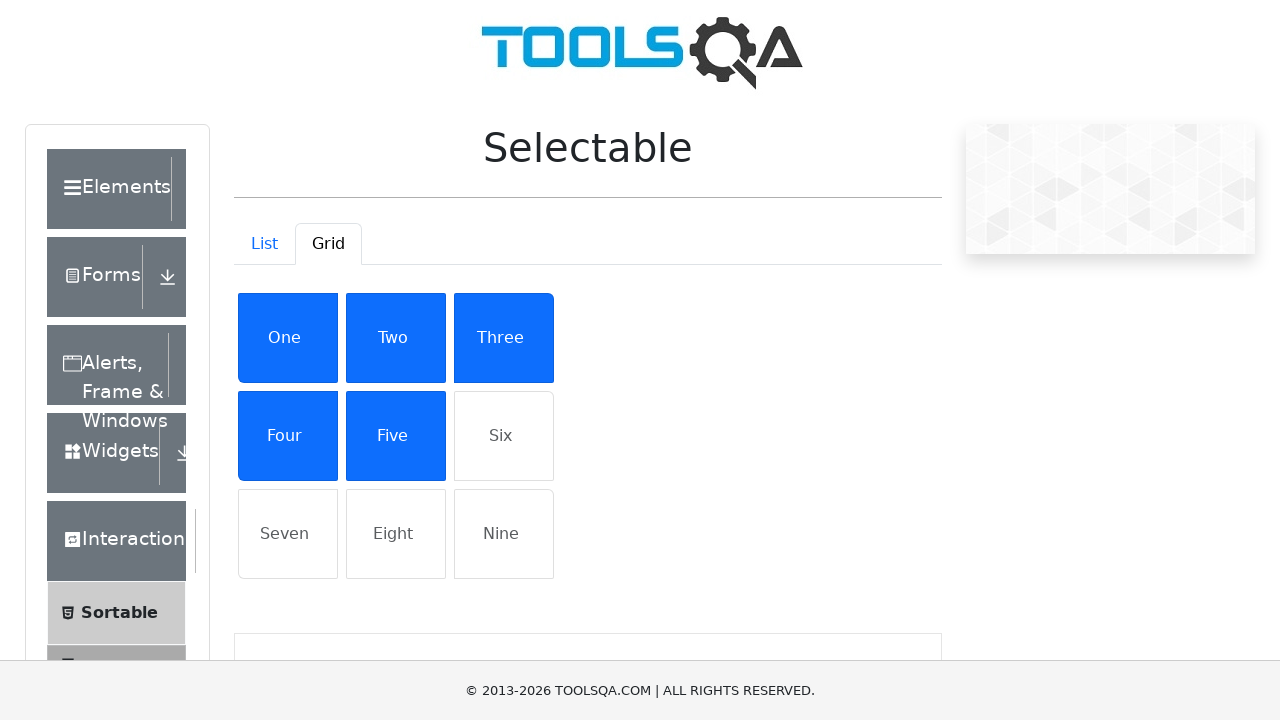

Selected 'Six' in grid view at (504, 436) on text=Six
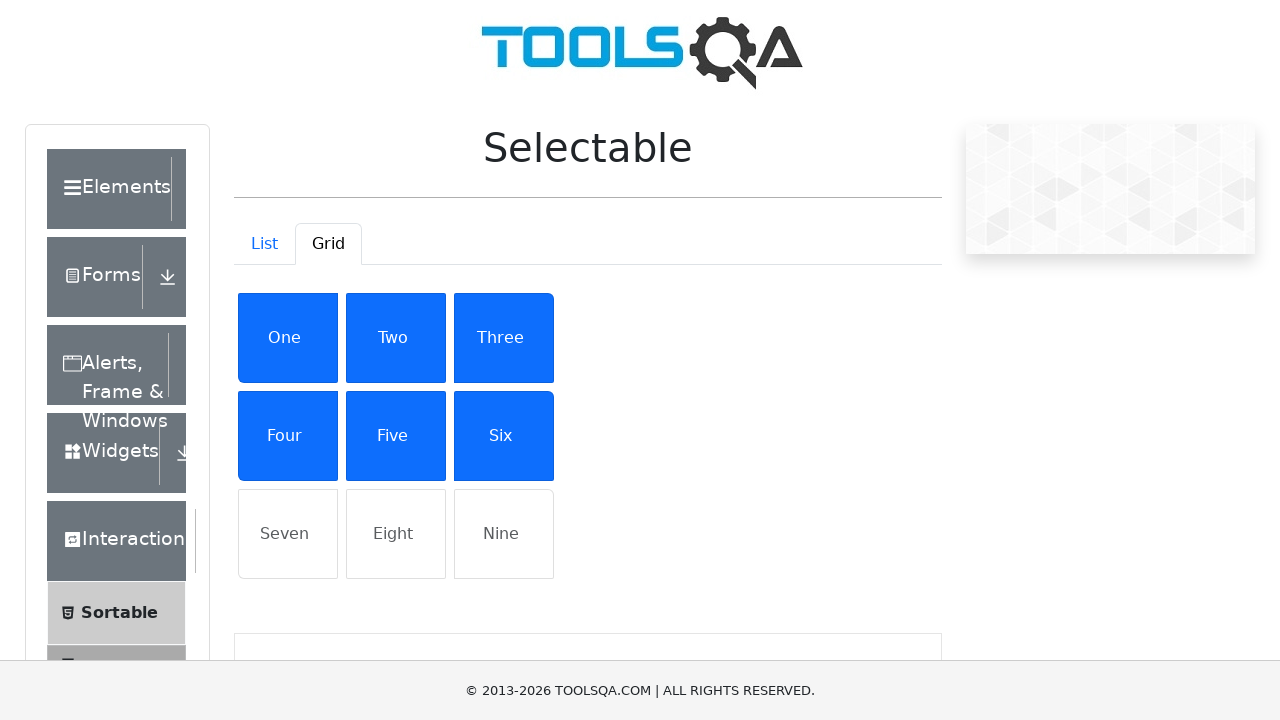

Selected 'Seven' in grid view at (288, 534) on text=Seven
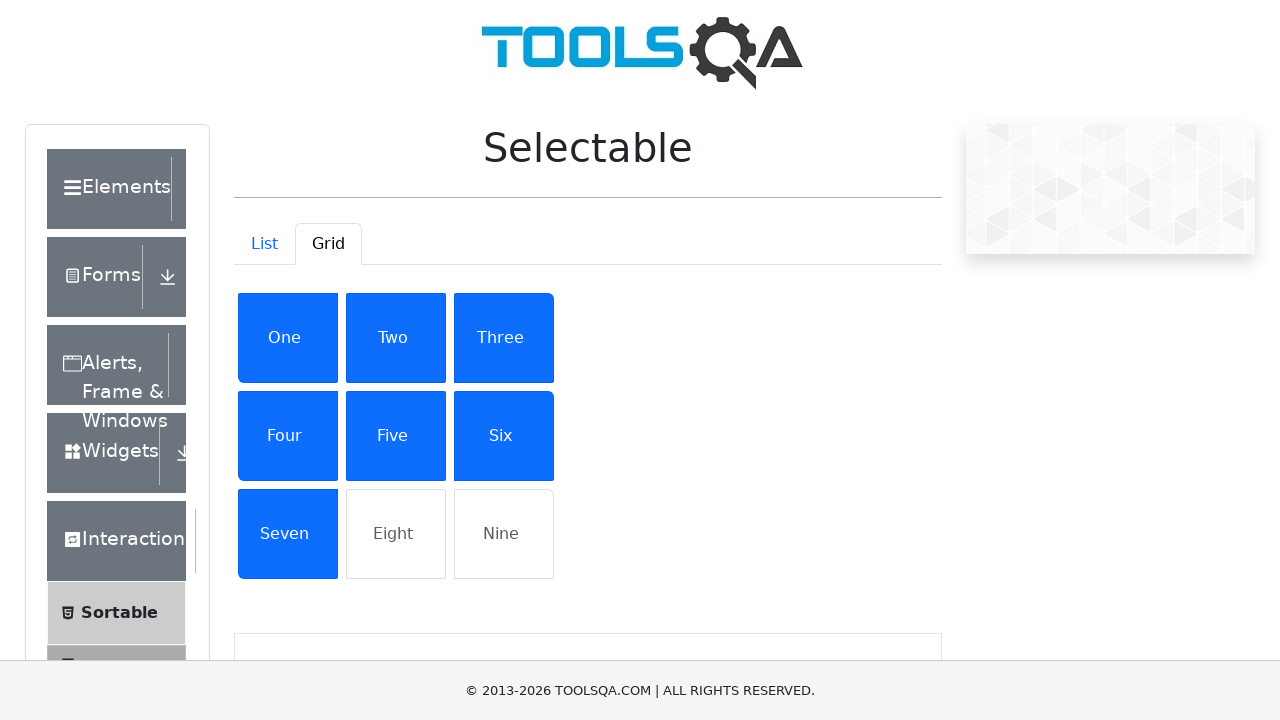

Selected 'Eight' in grid view at (396, 534) on text=Eight
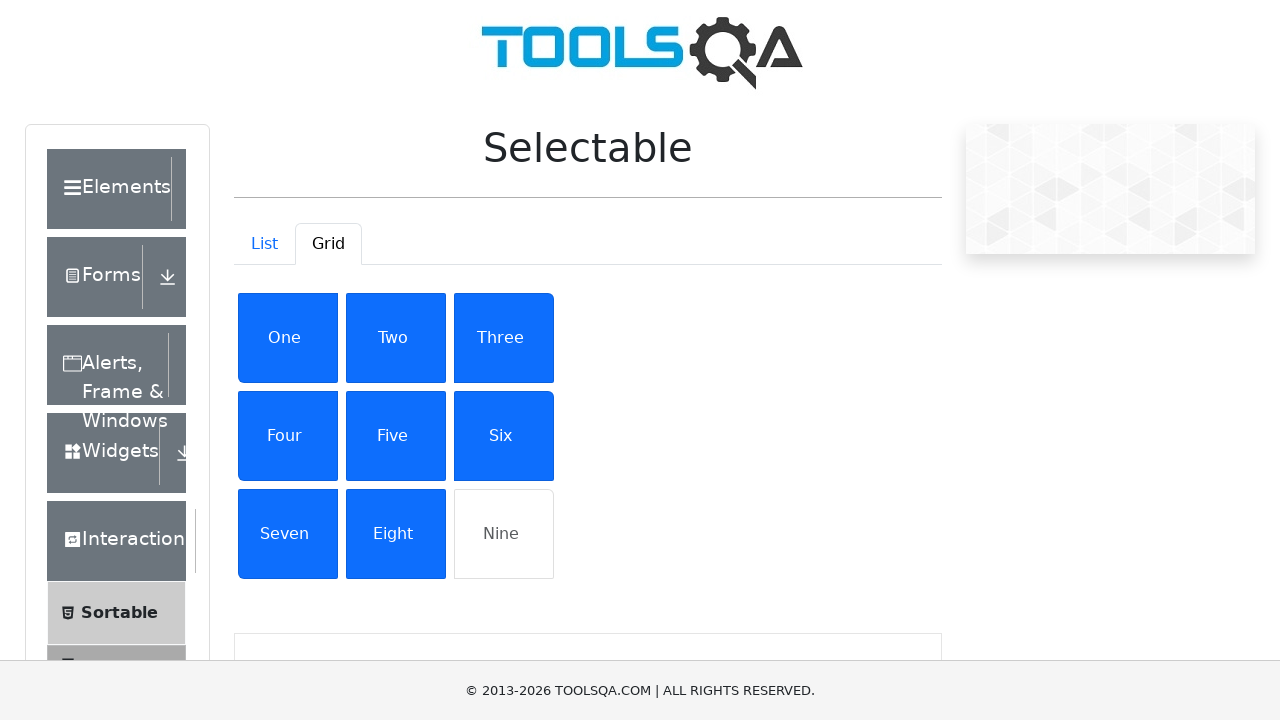

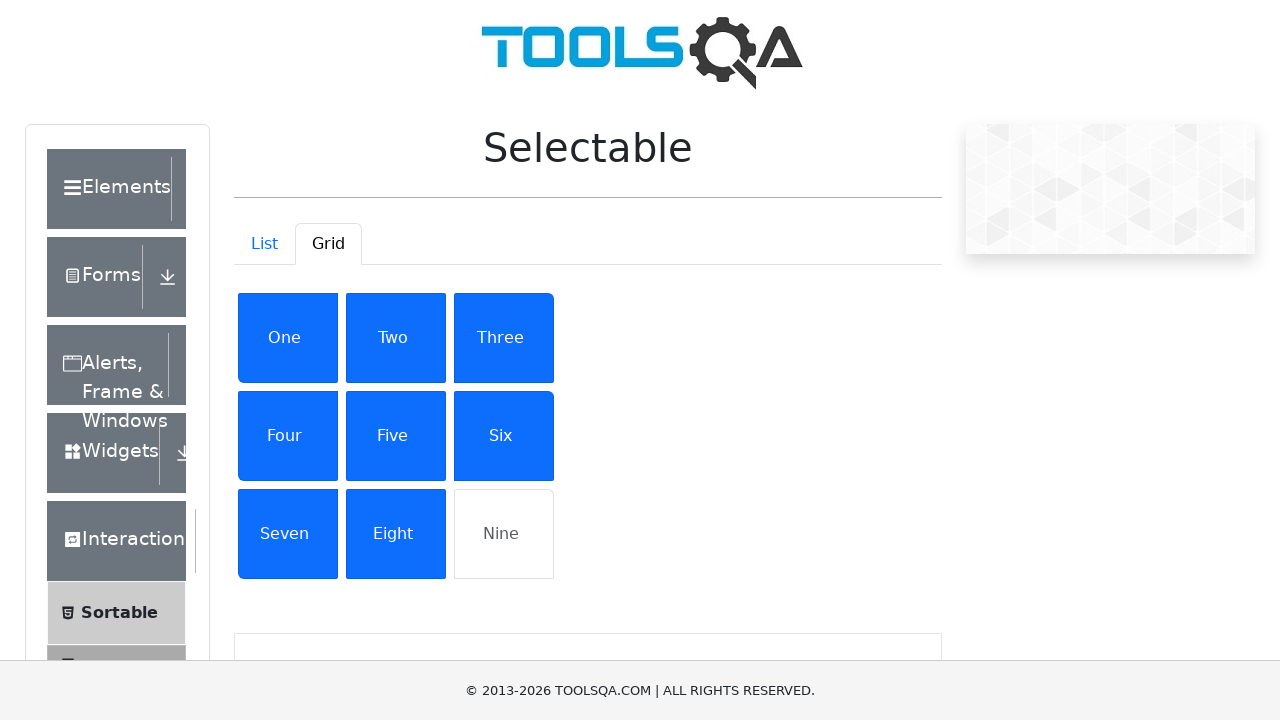